Tests the Tools QA website by filling in an email subscription form and scrolling to different sections of the page

Starting URL: http://toolsqa.com/

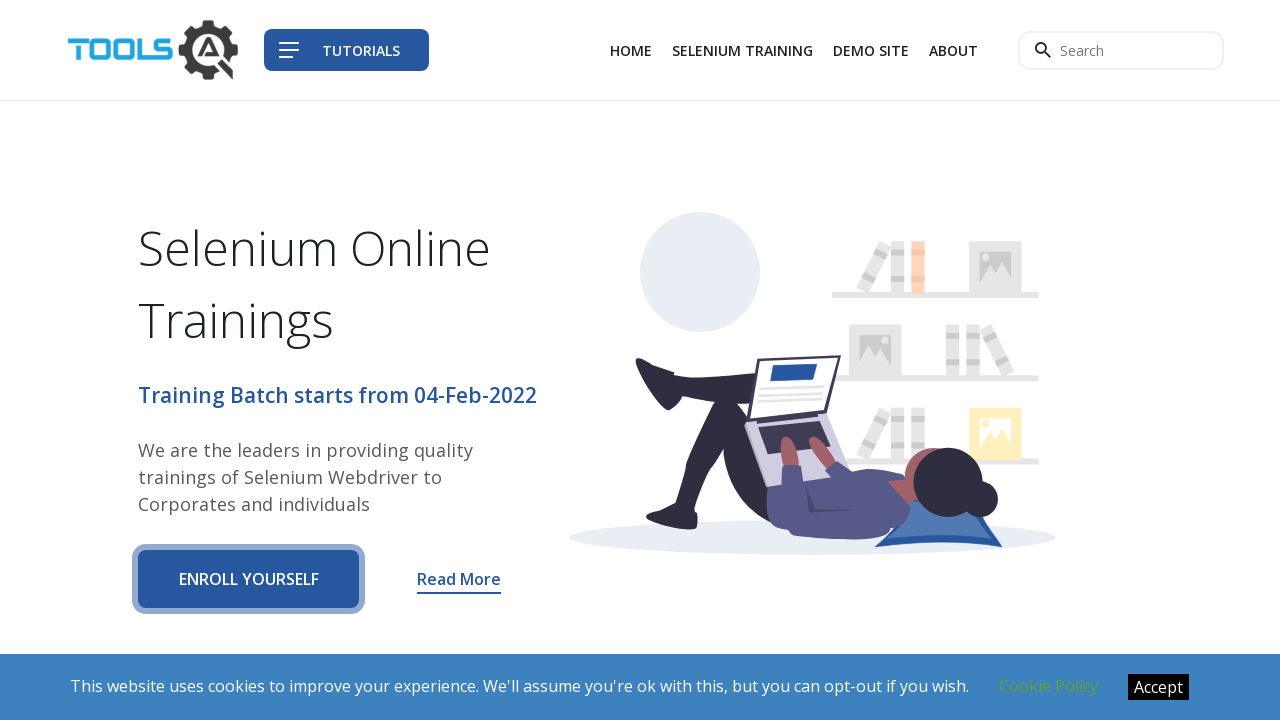

Filled subscriber email field with 'keerthi@gmail.com' on #subscriber-email
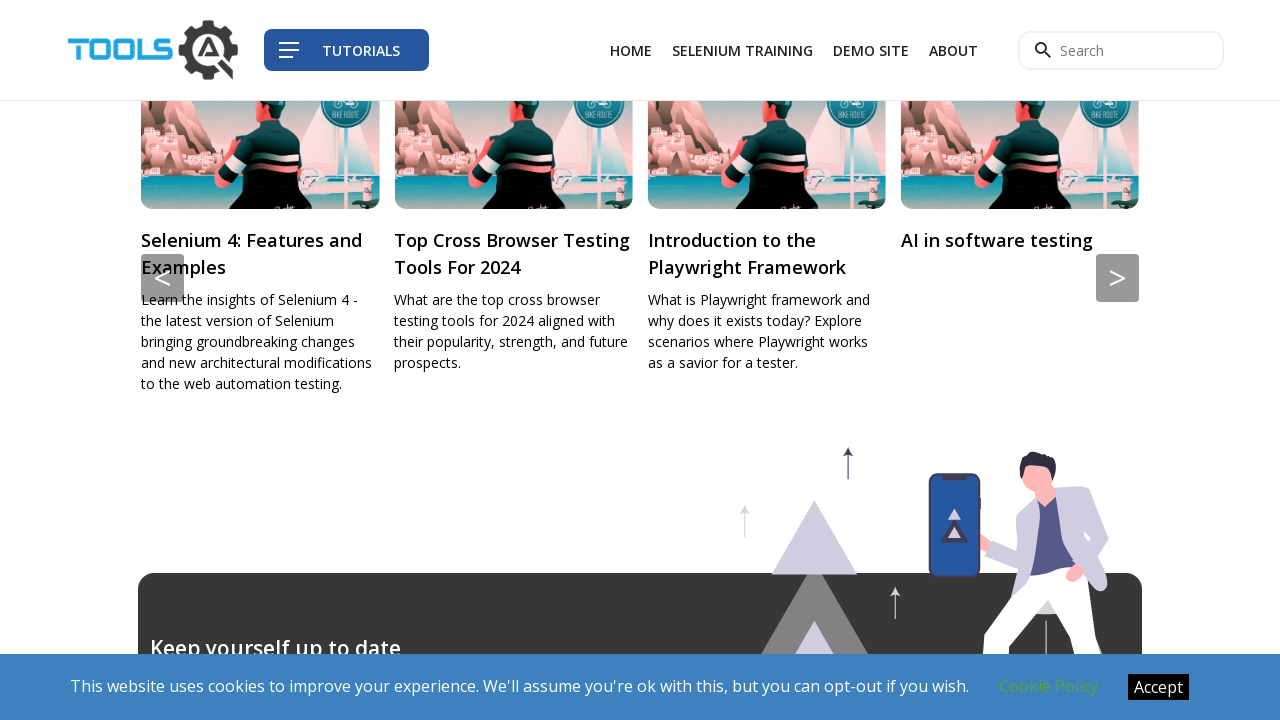

Located 'Popular Tutorials' section
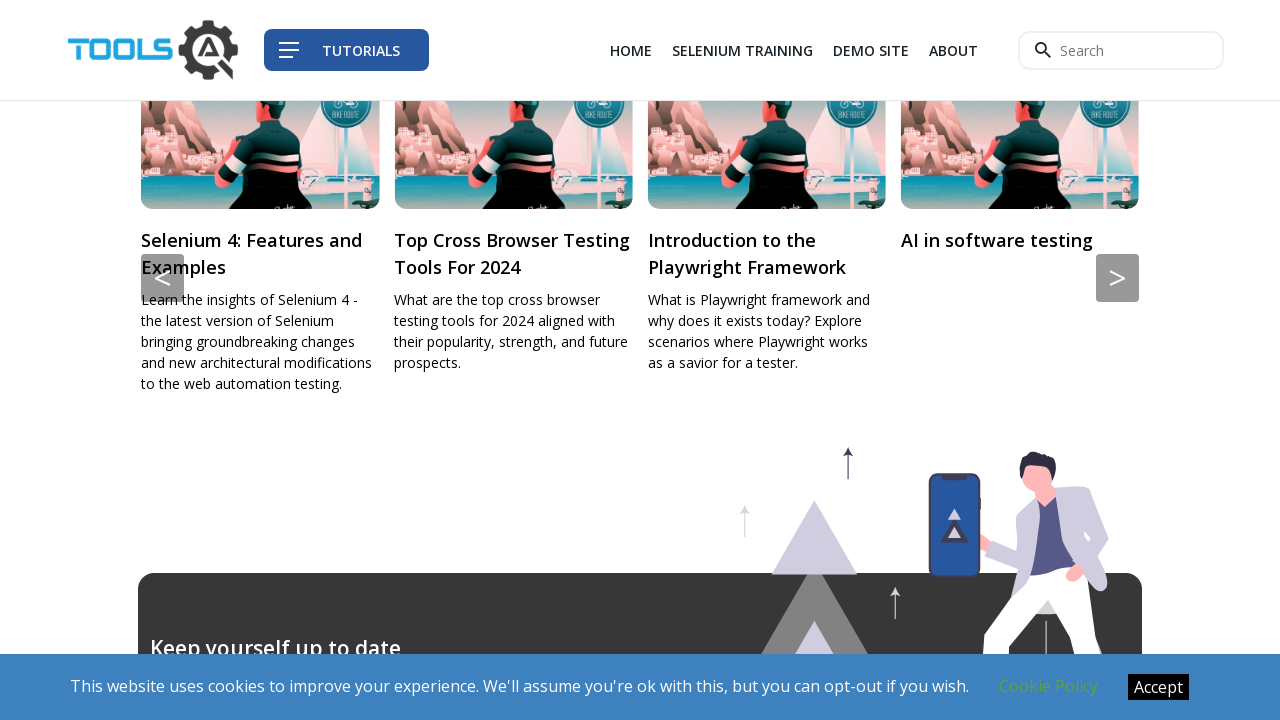

Scrolled to 'Popular Tutorials' section
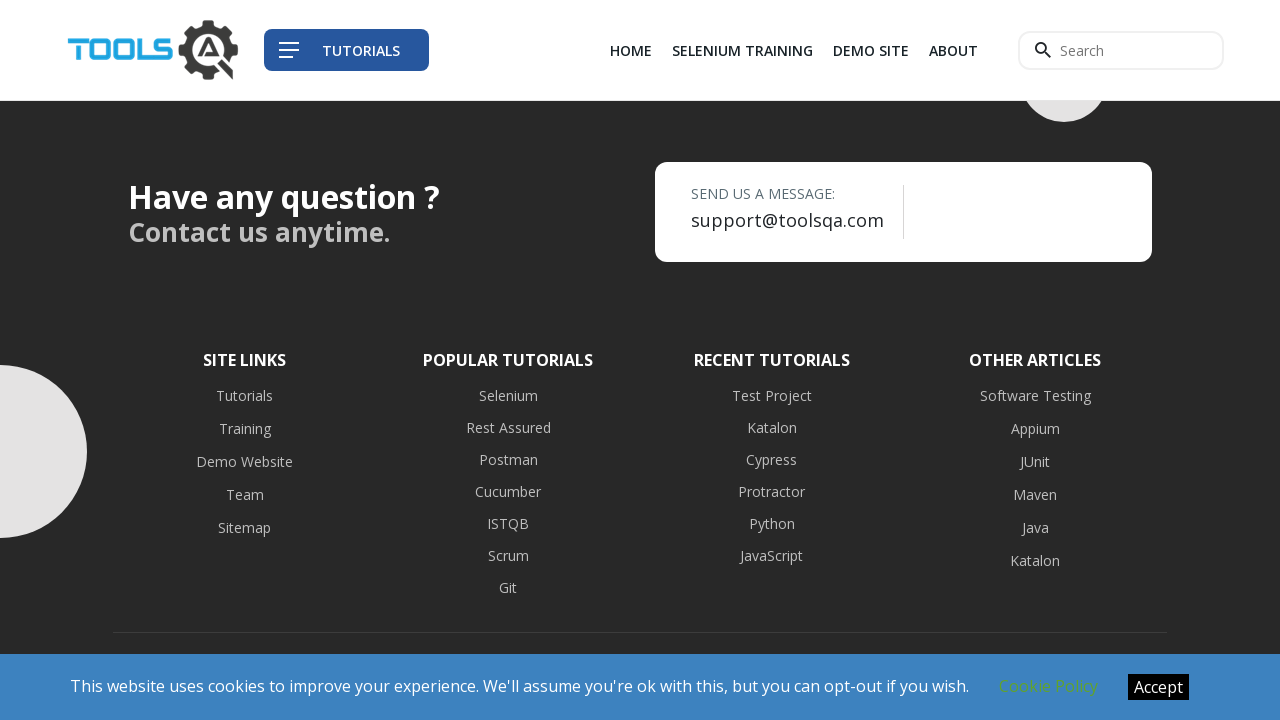

Waited 5 seconds for scroll animation to complete
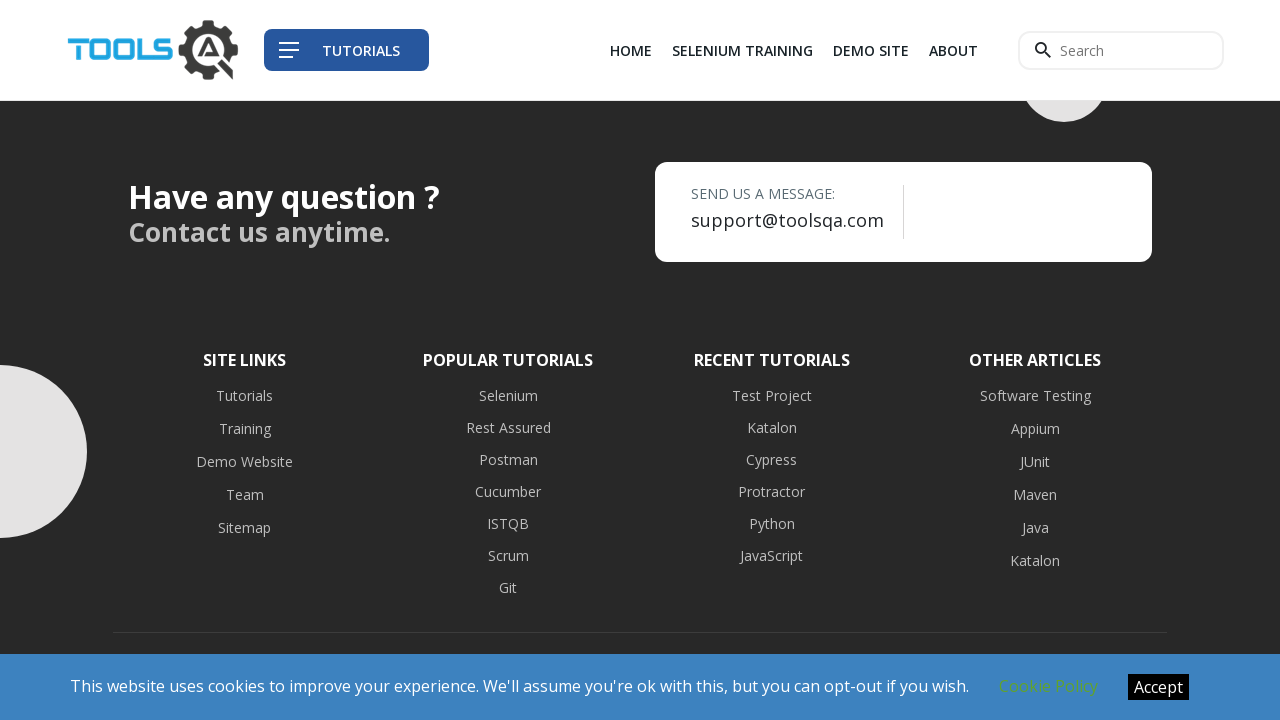

Located 'Selenium Online Trainings' section
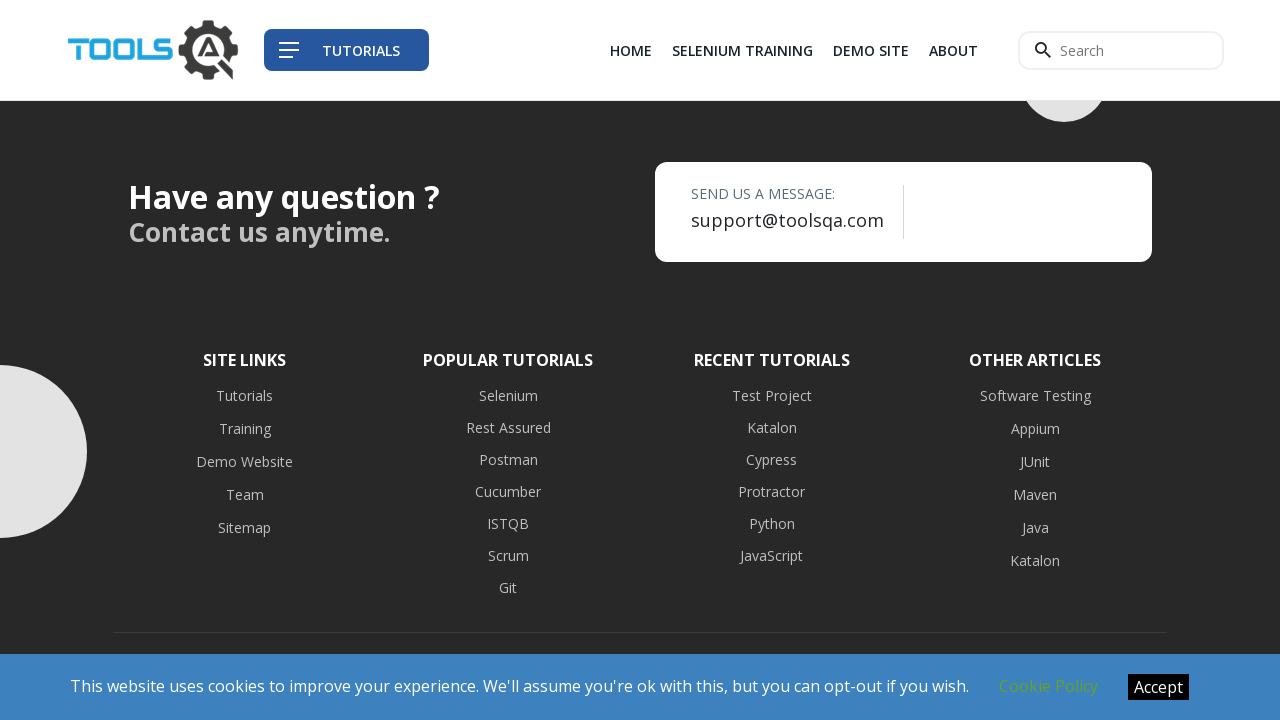

Scrolled to 'Selenium Online Trainings' section
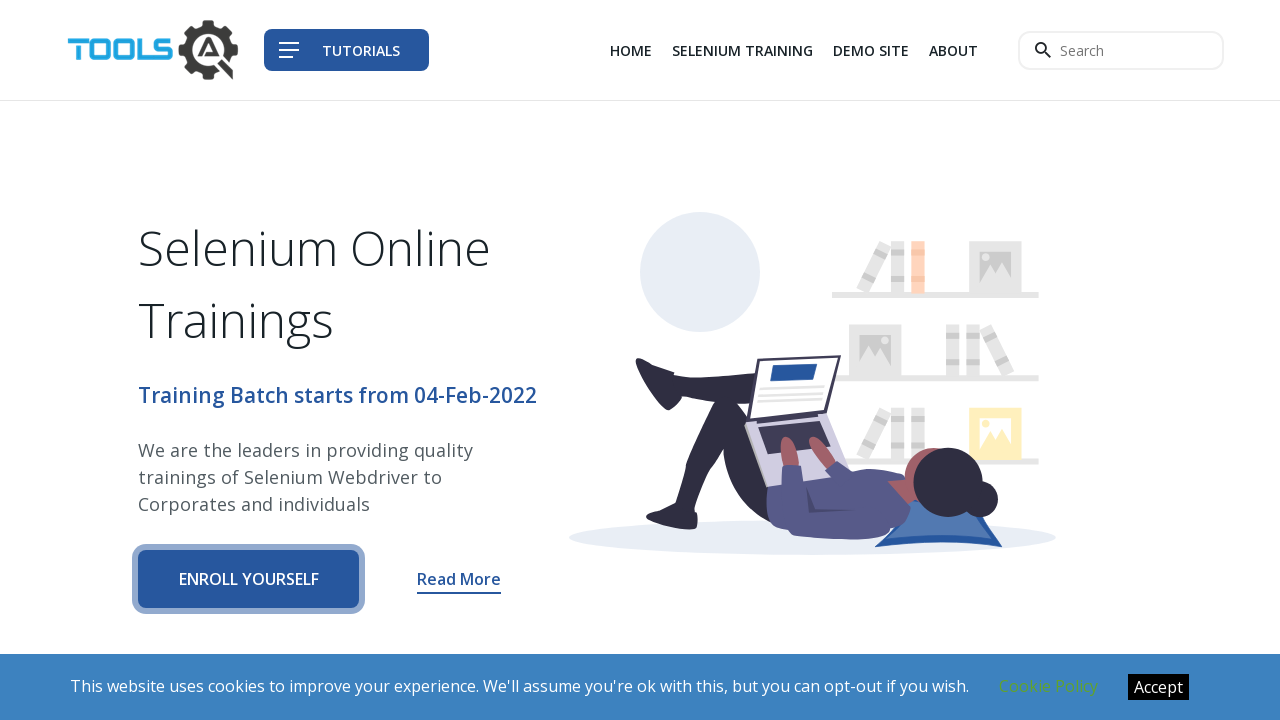

Retrieved text content from 'Selenium Online Trainings' section: 'Selenium Online Trainings'
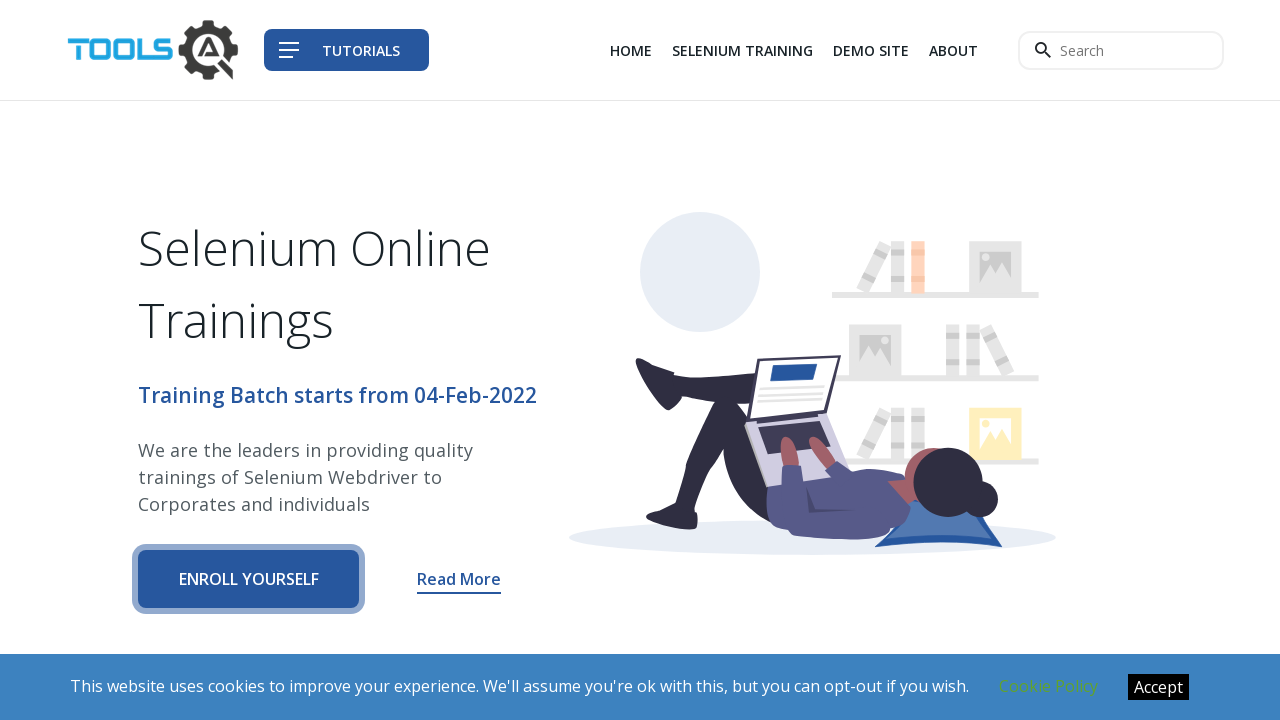

Printed text content to console
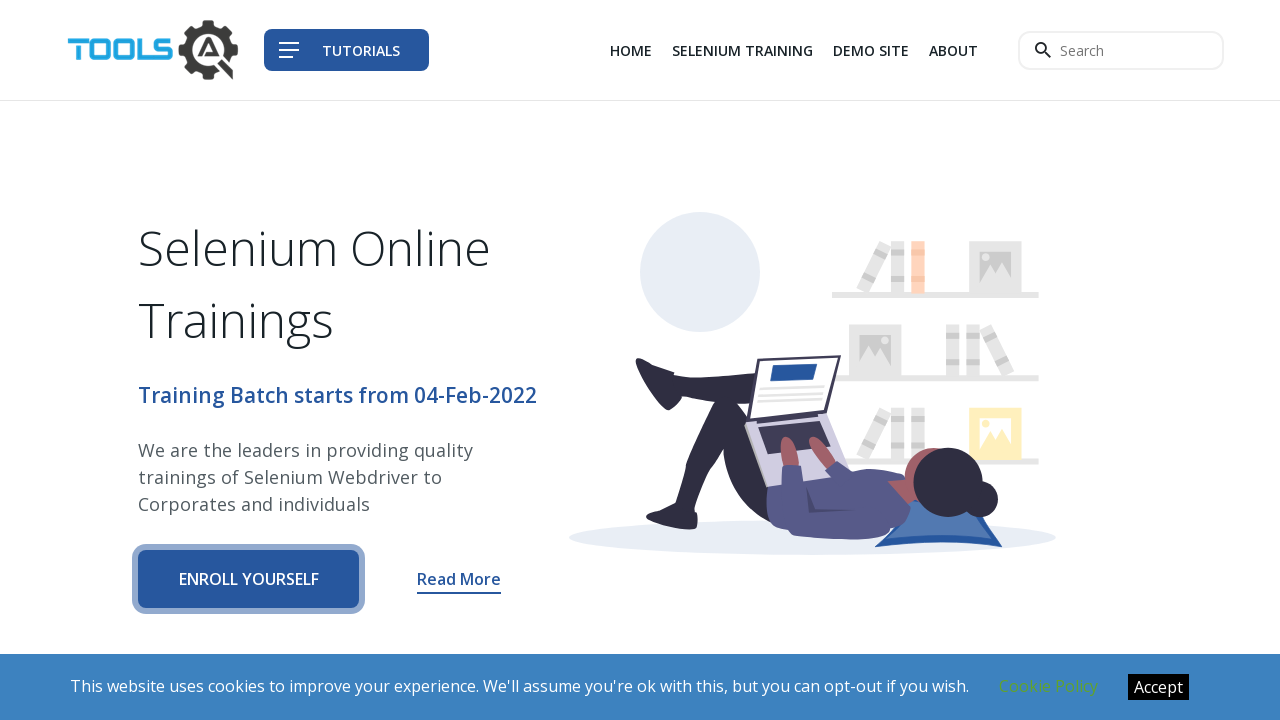

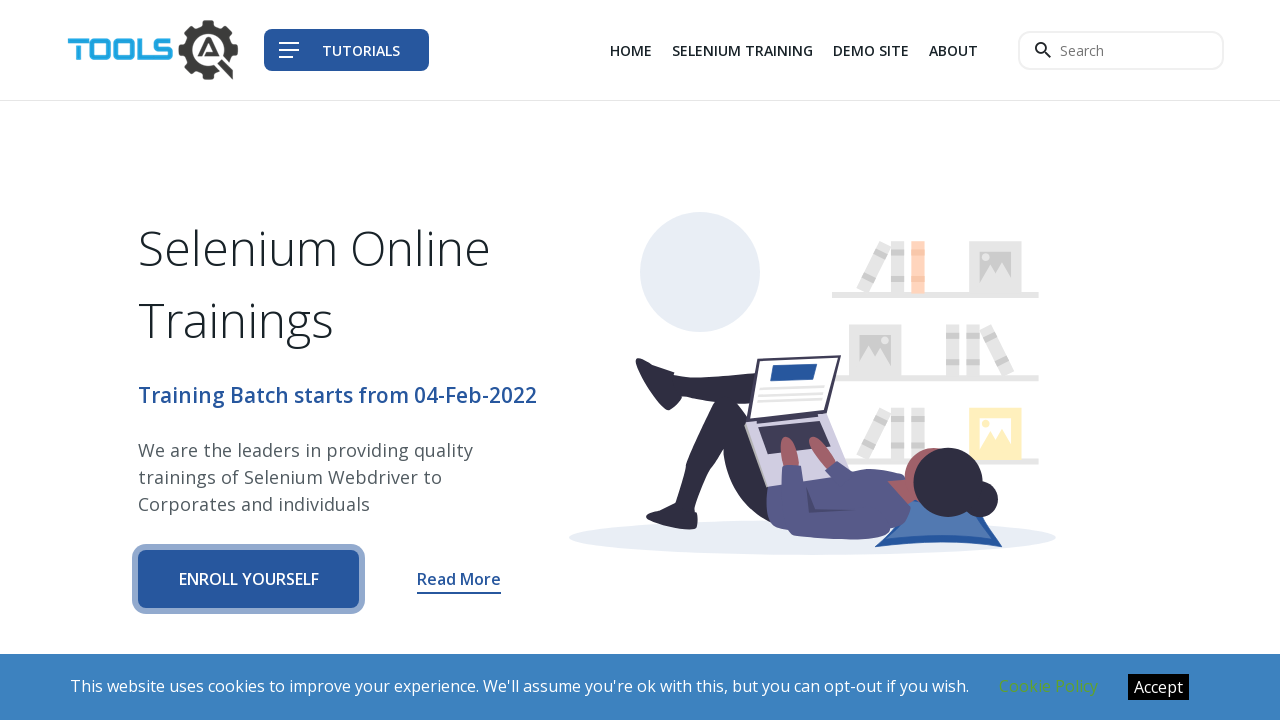